Tests the complete flight booking flow on BlazeDemo, including selecting departure/destination cities, choosing a flight, and filling out the purchase form with passenger and payment details.

Starting URL: https://blazedemo.com/

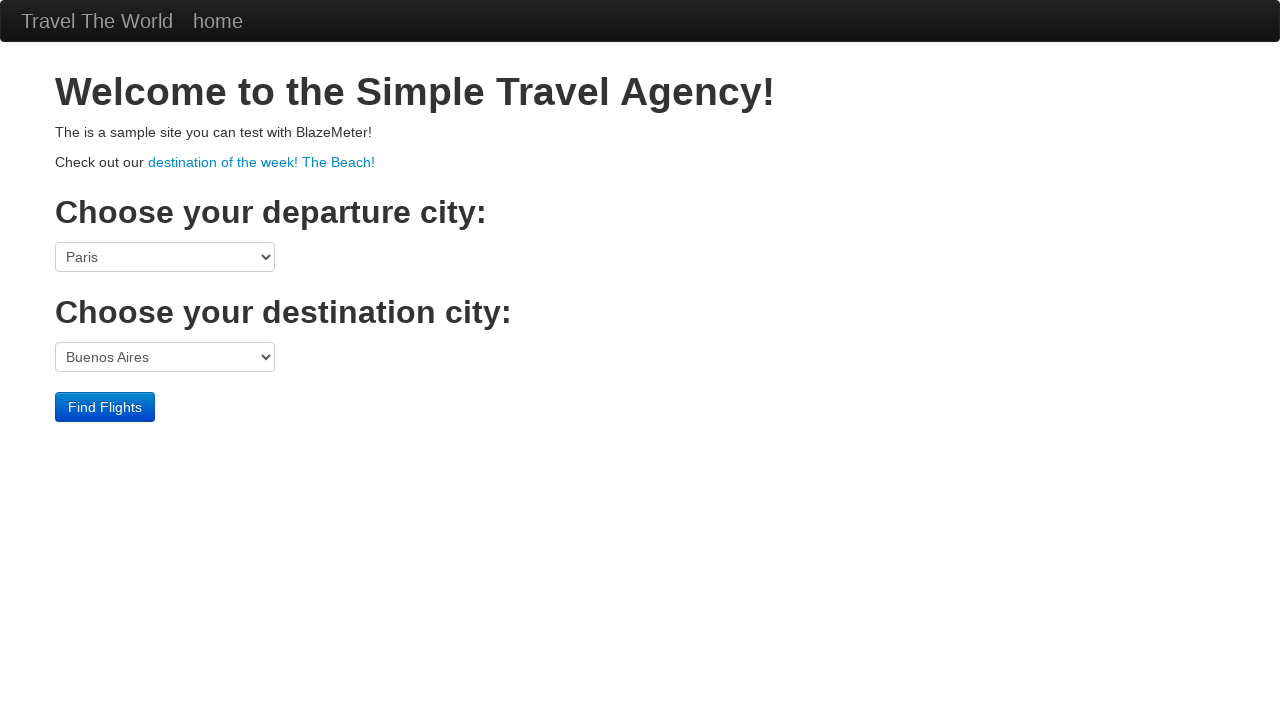

Selected London as destination city from dropdown on select[name='toPort']
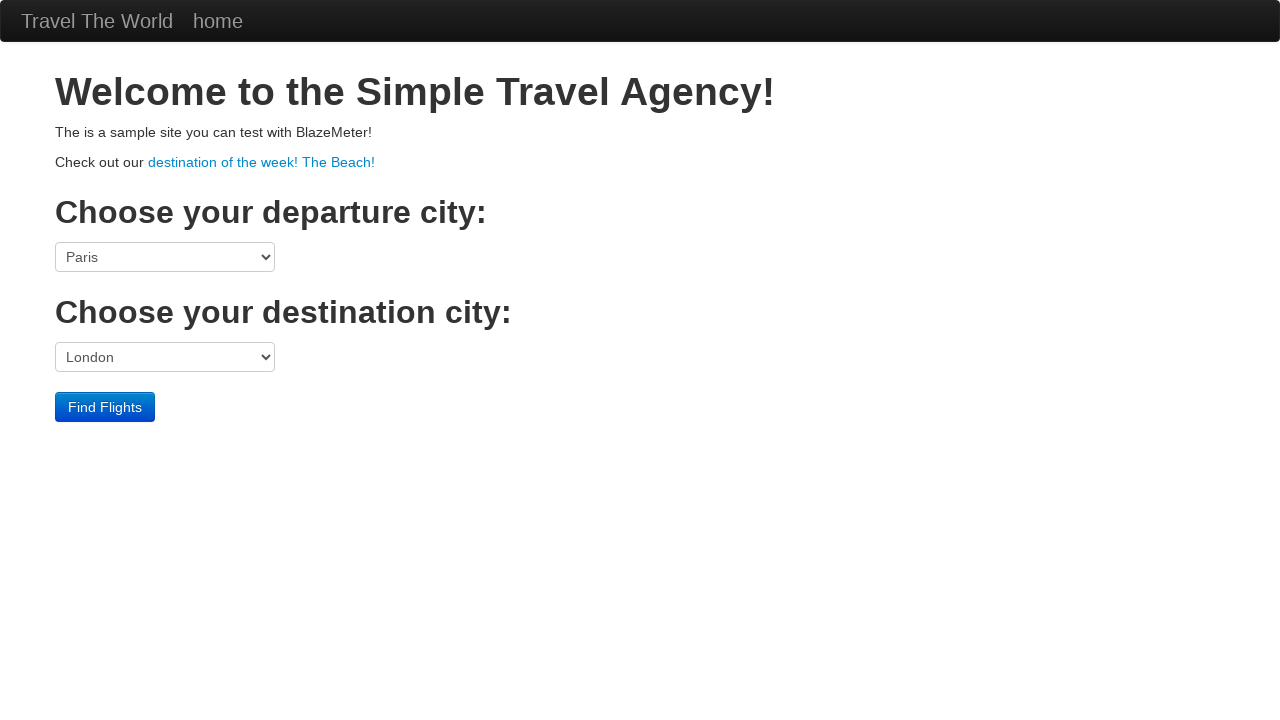

Clicked Find Flights button at (105, 407) on .btn-primary
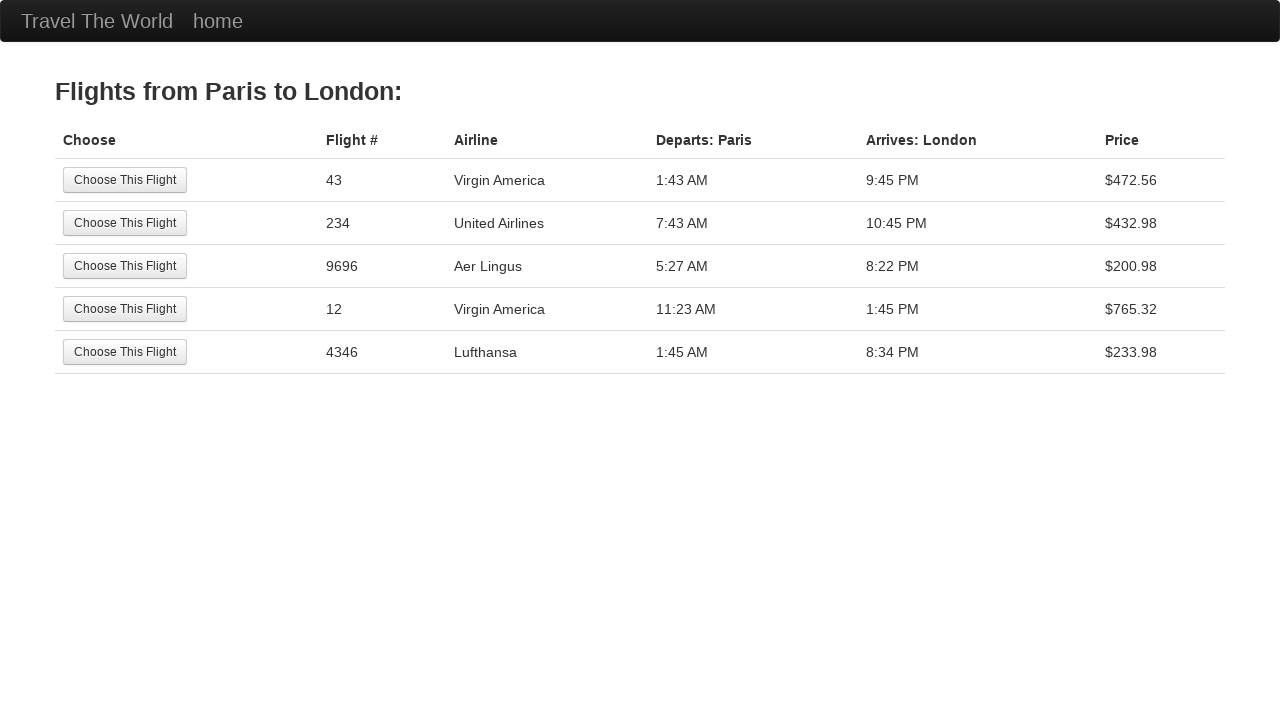

Selected the third flight option at (125, 266) on tr:nth-child(3) .btn
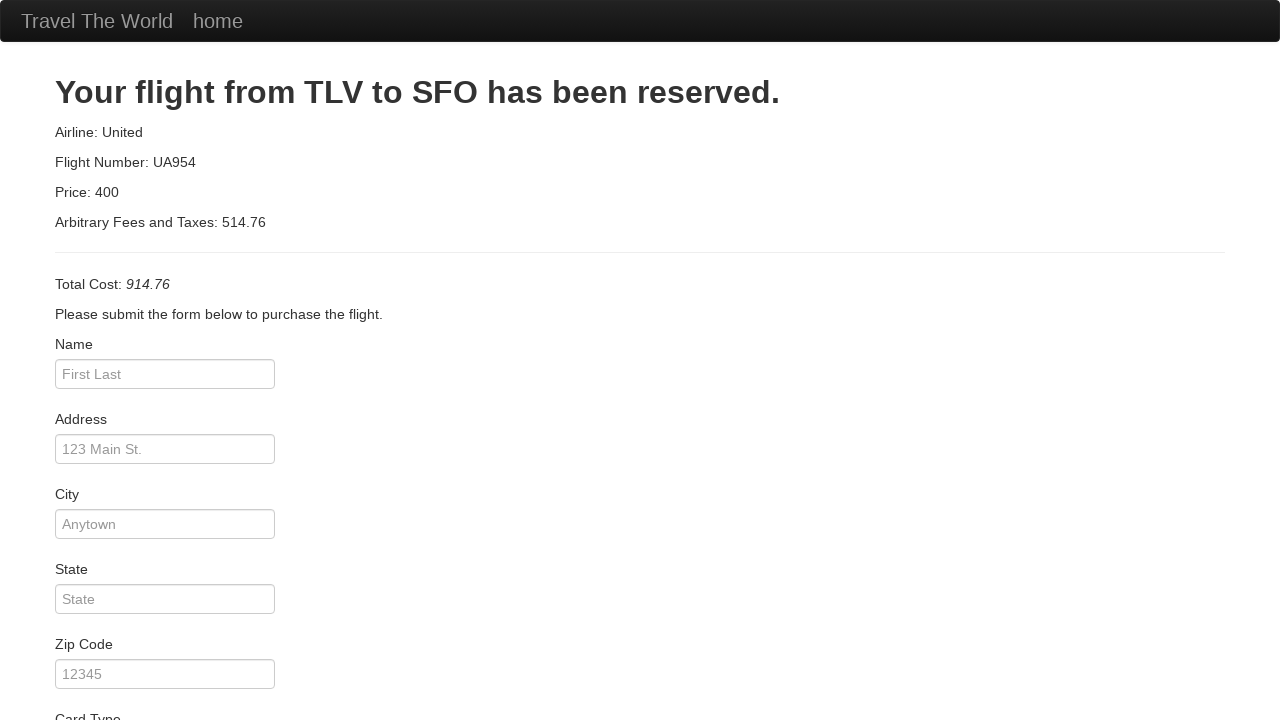

Filled passenger name as Sherlock Holmes on #inputName
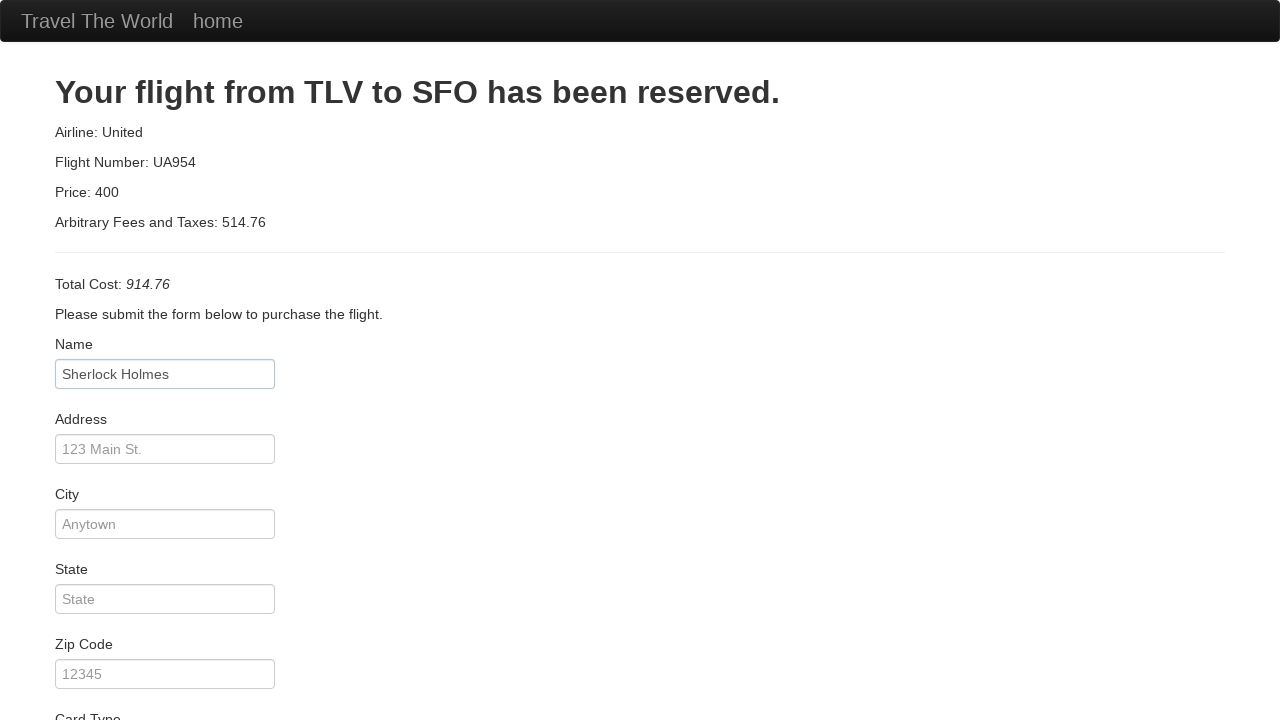

Filled address as 221B Baker Street on #address
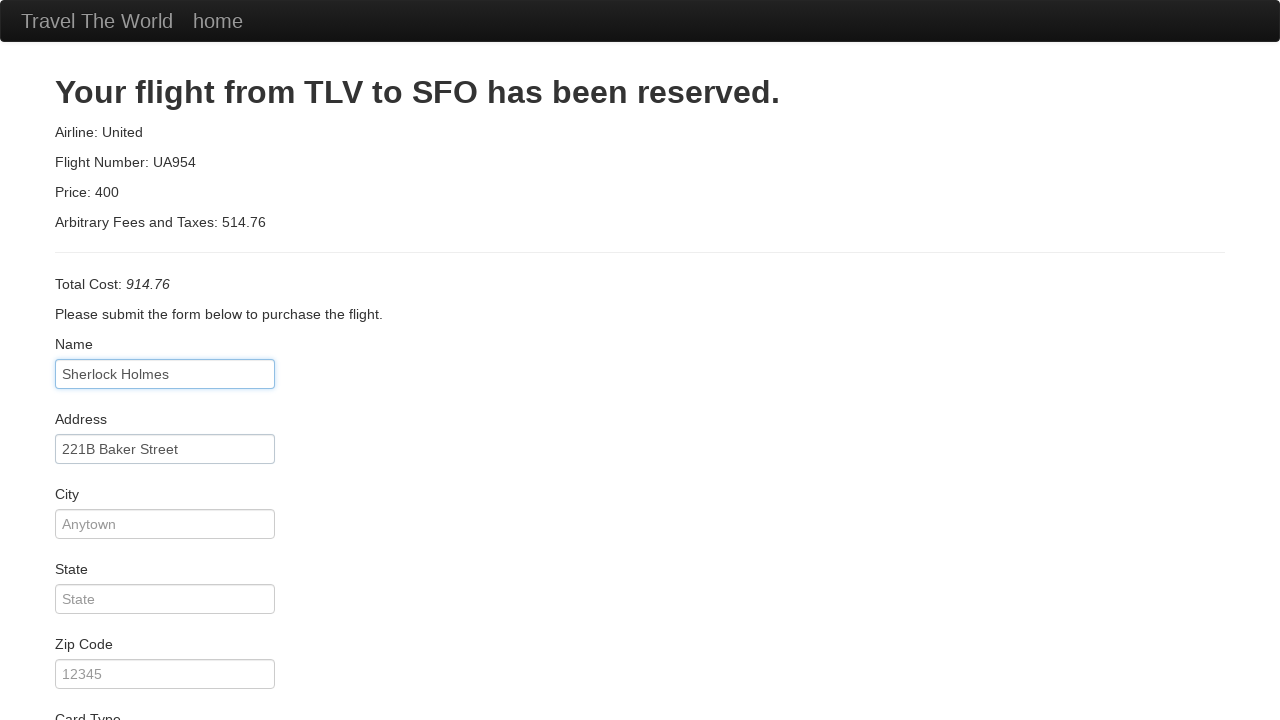

Filled city as London on #city
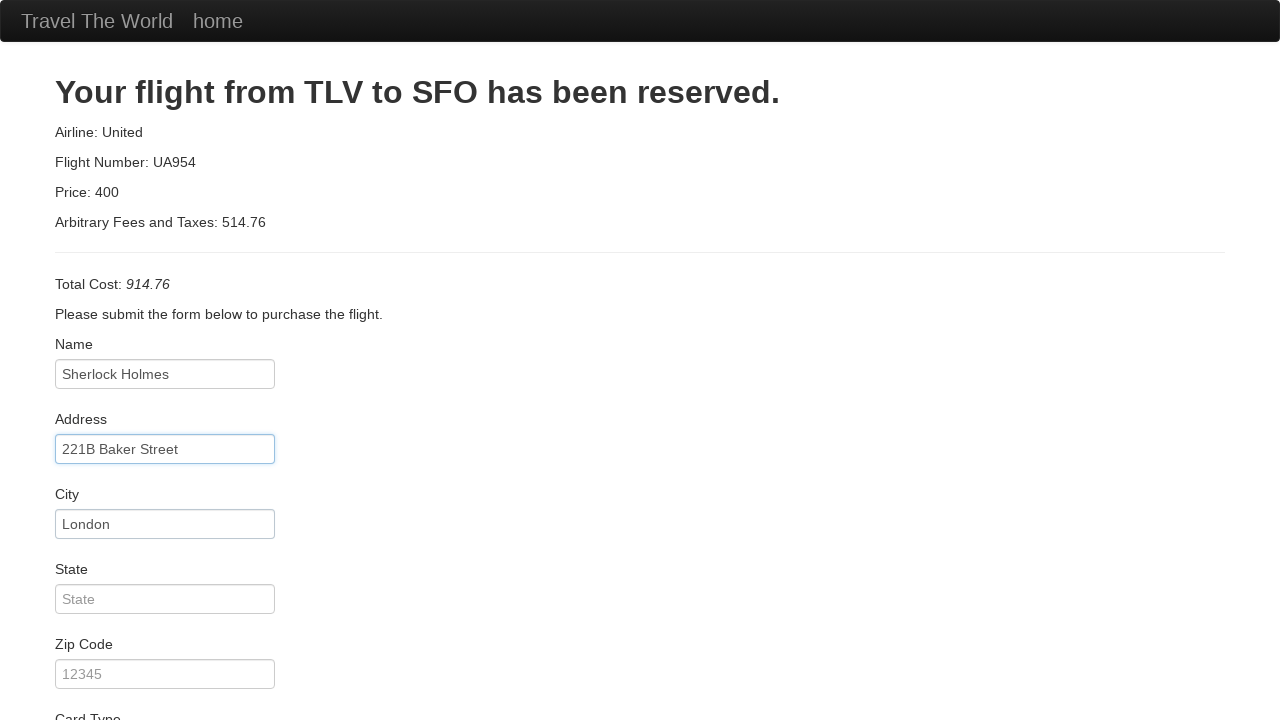

Filled zip code as NW16XE on #zipCode
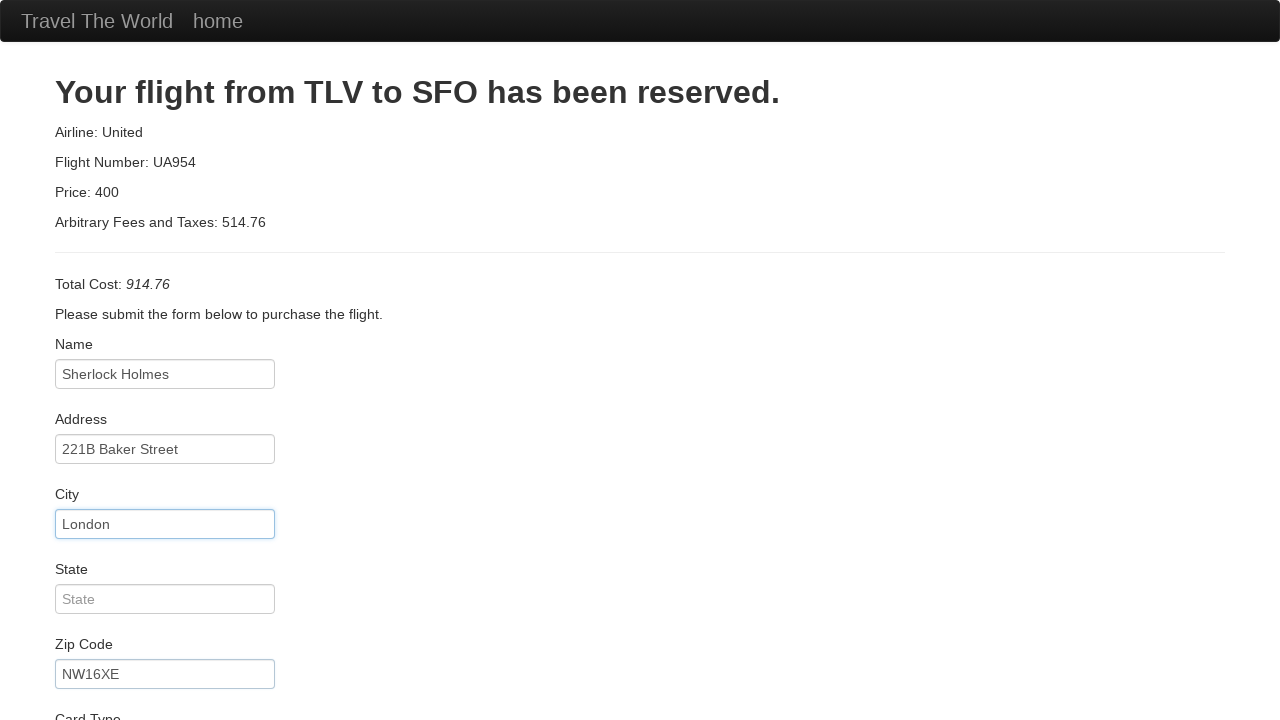

Filled credit card number on #creditCardNumber
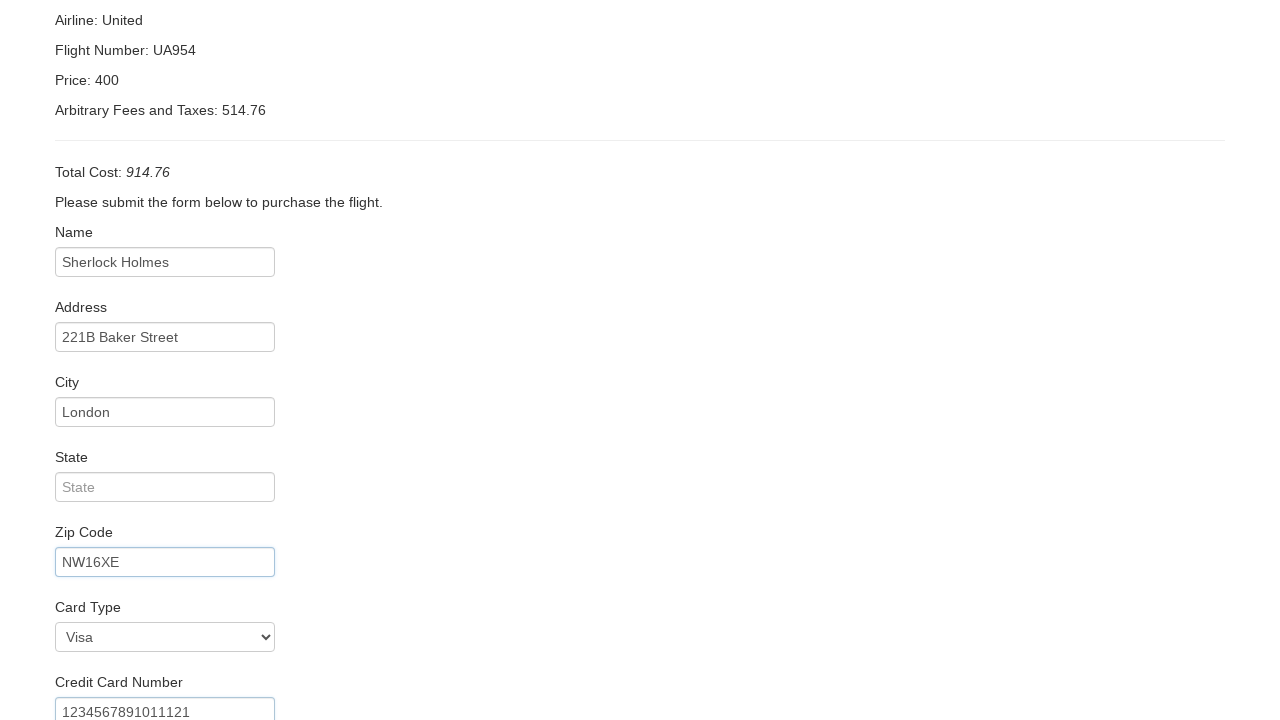

Filled credit card expiry year as 2025 on #creditCardYear
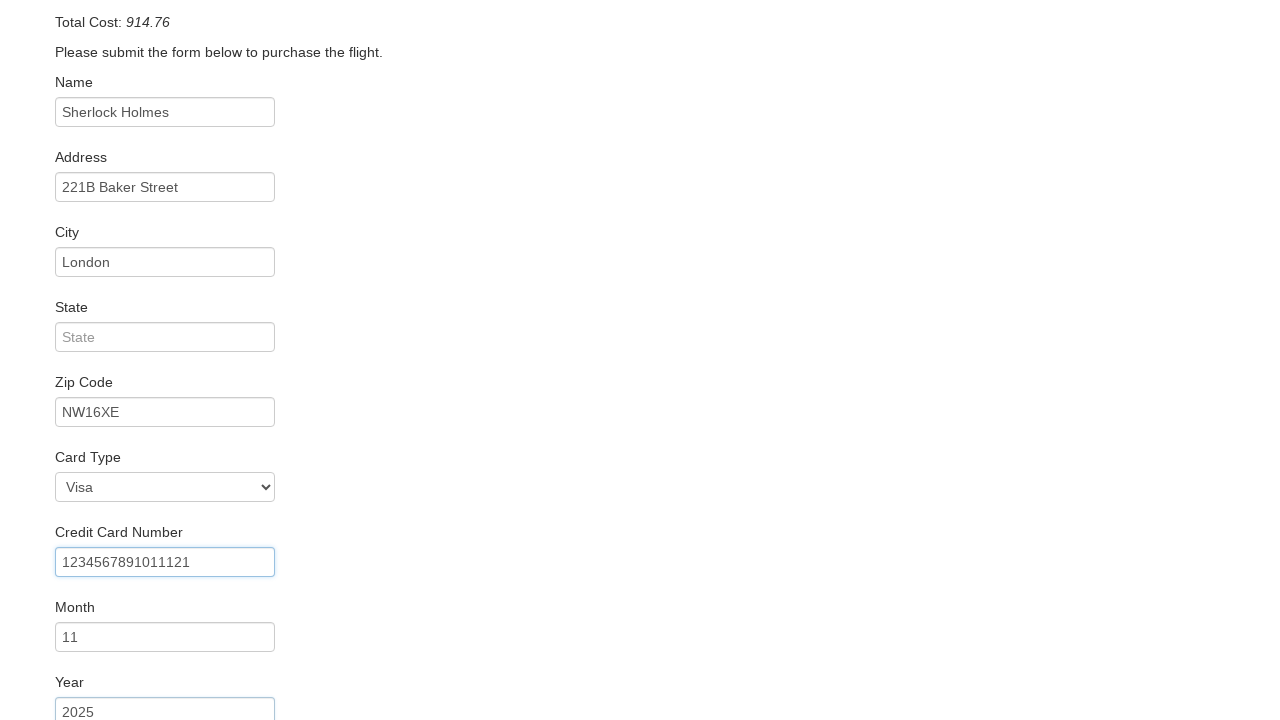

Filled name on card as Sherlock Holmes on #nameOnCard
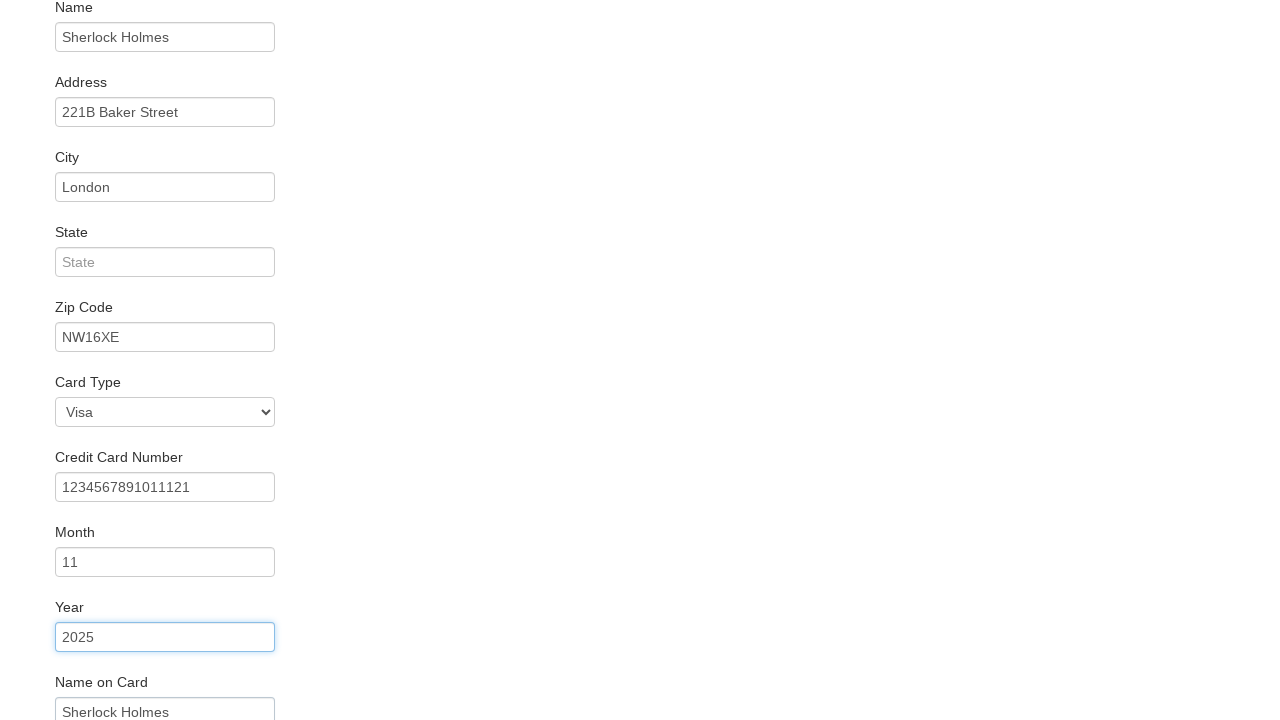

Checked remember me checkbox at (62, 656) on #rememberMe
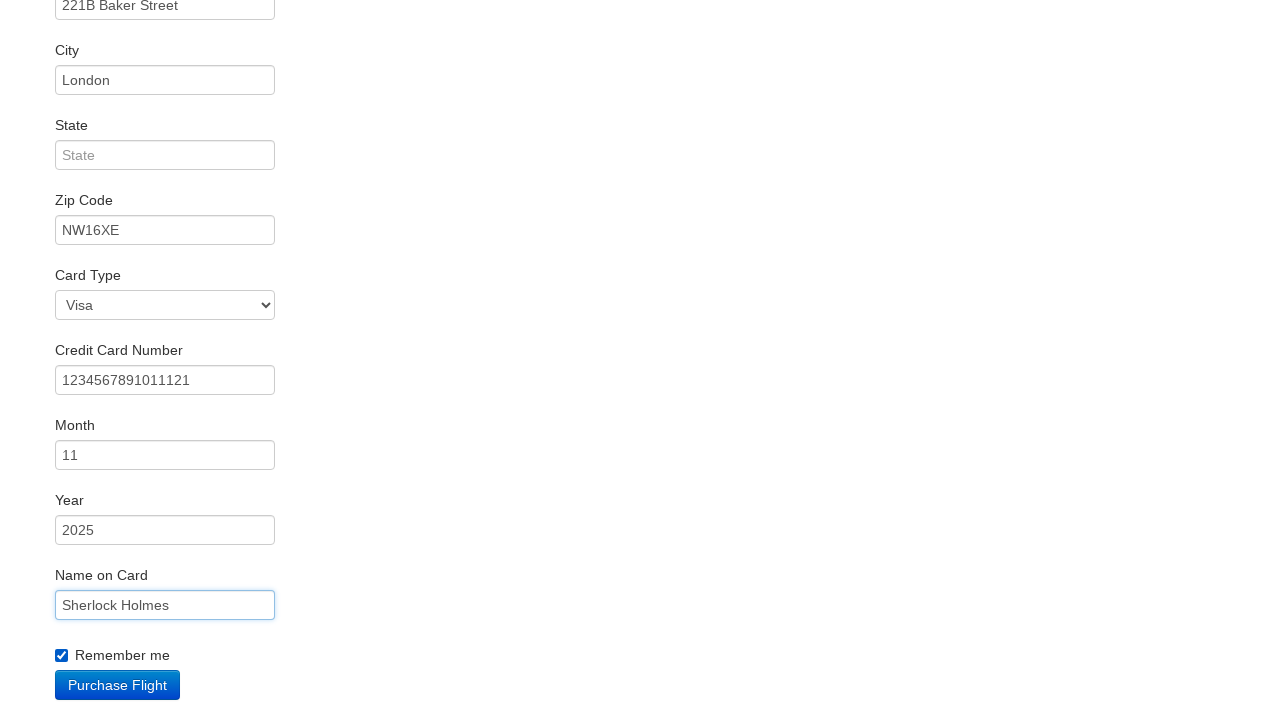

Clicked purchase flight button to complete booking at (118, 685) on .btn-primary
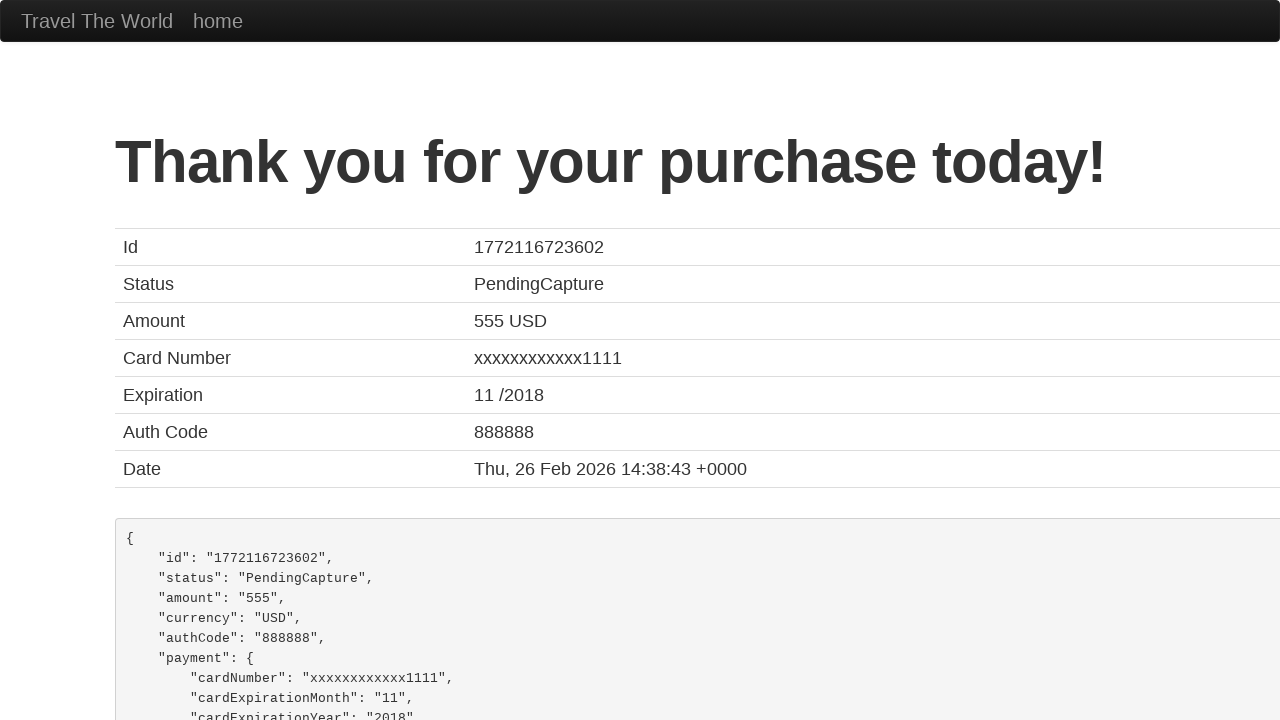

Confirmation page loaded successfully
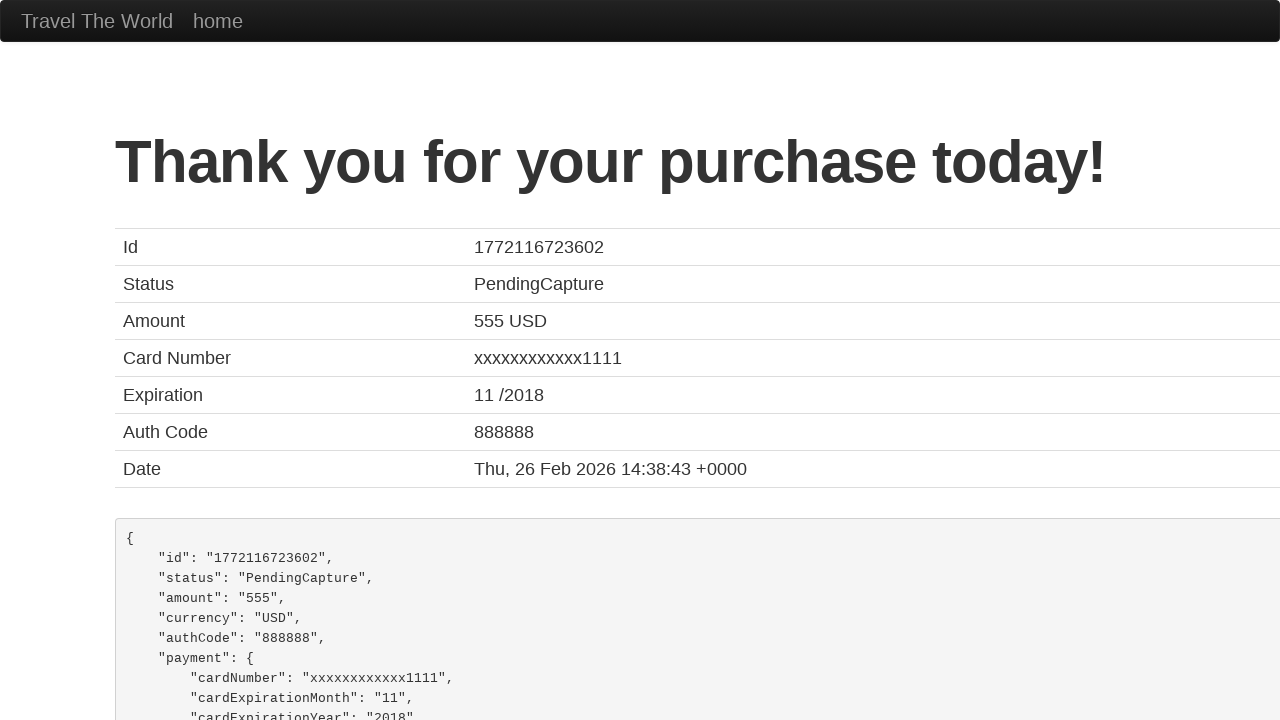

Verified page title is 'BlazeDemo Confirmation'
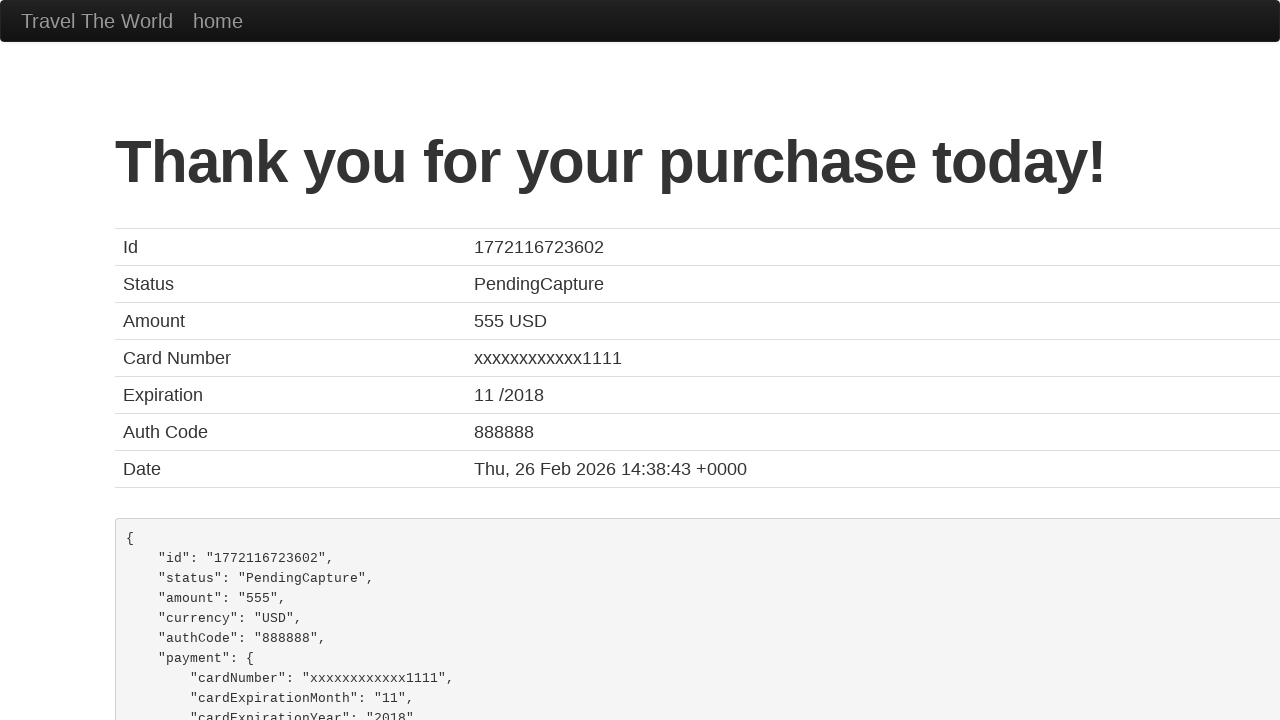

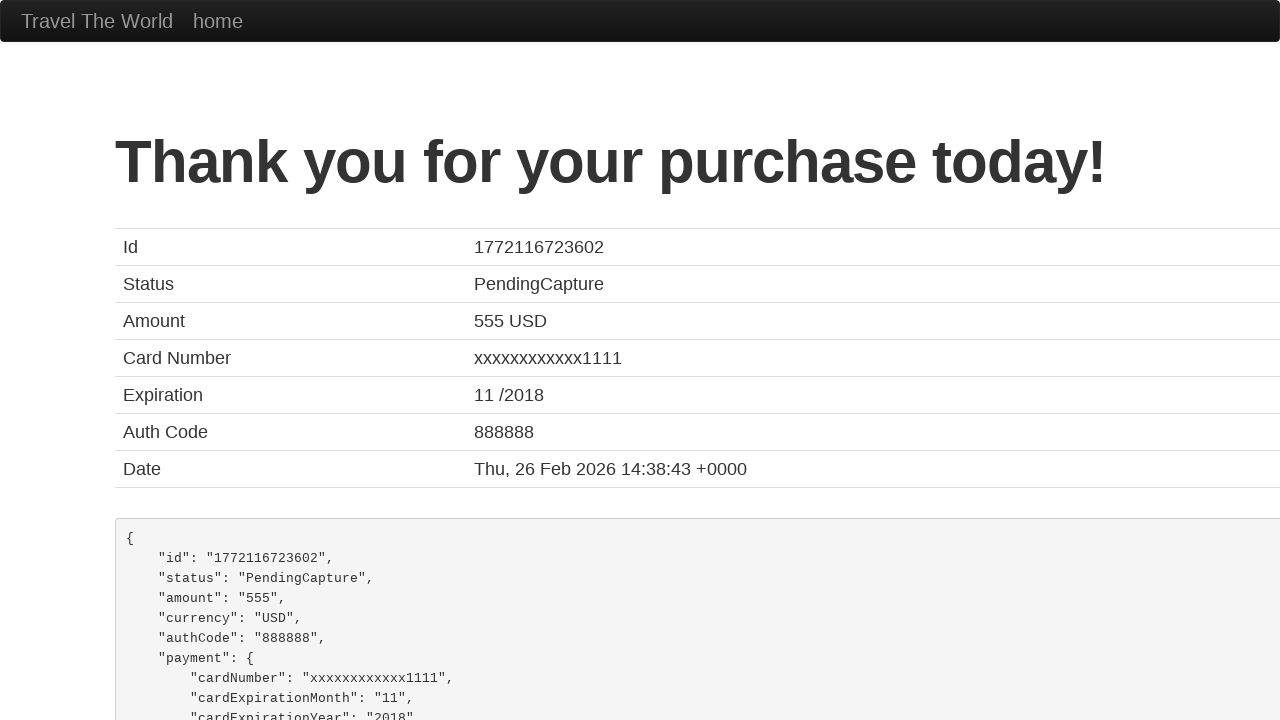